Tests e-commerce functionality by adding specific vegetables to cart, proceeding to checkout, and applying a promo code

Starting URL: https://rahulshettyacademy.com/seleniumPractise/#/

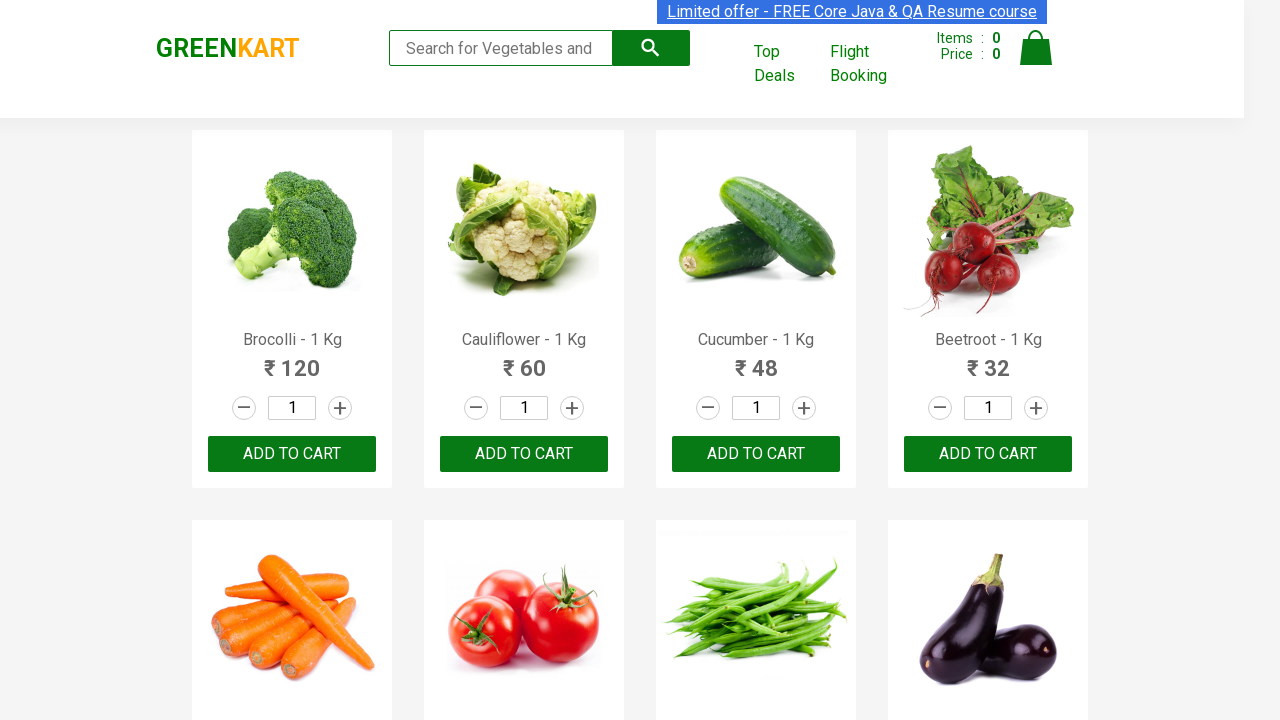

Waited for product names to load
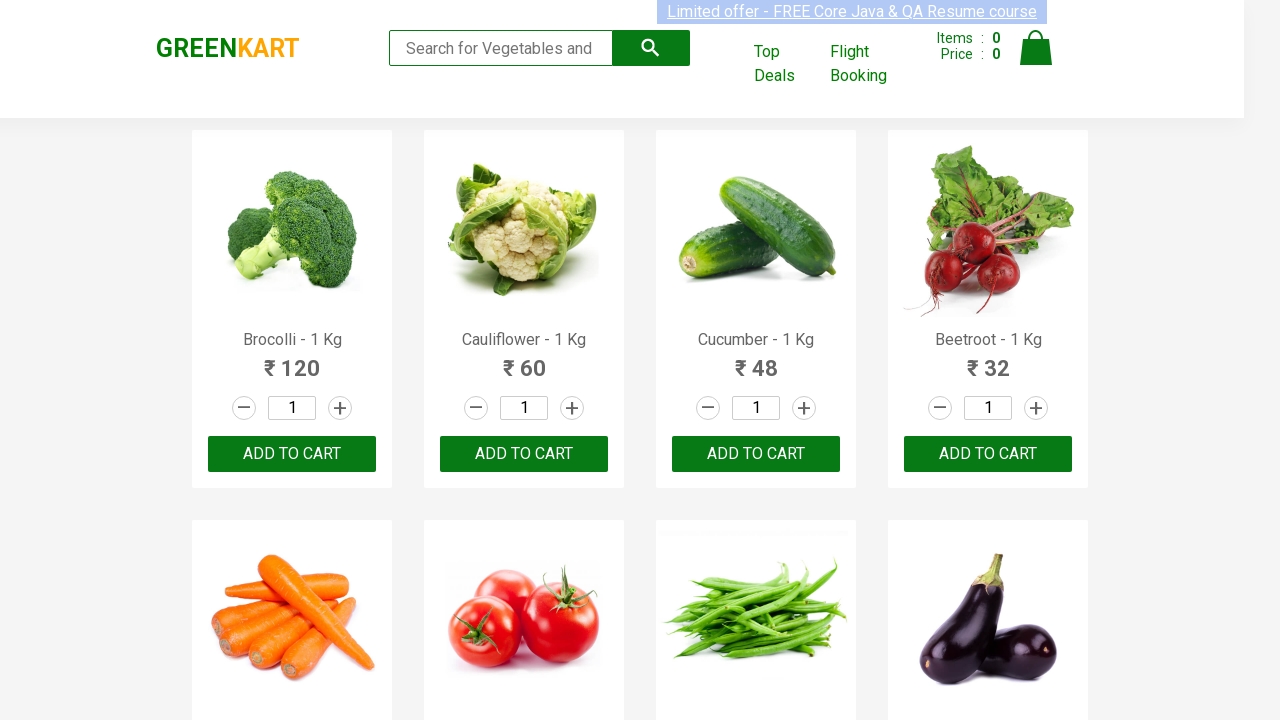

Retrieved all product elements from the page
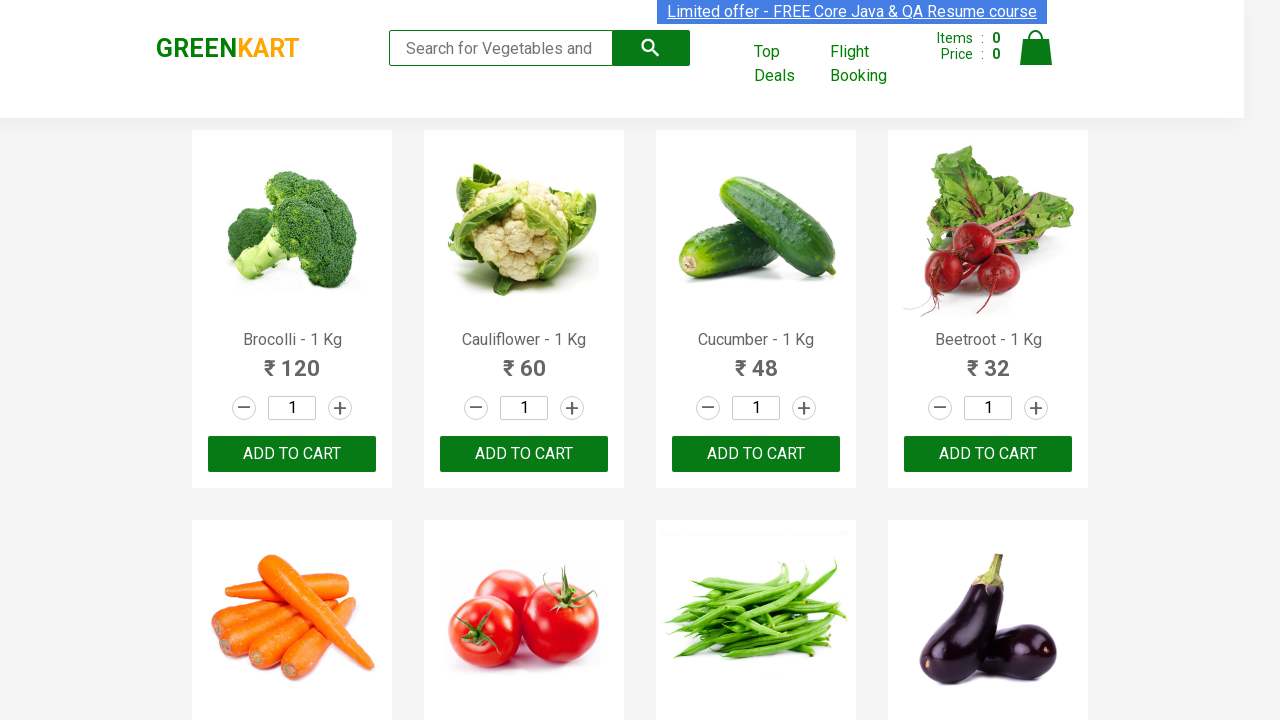

Added 'Brocolli' to cart at (292, 454) on div.product-action button >> nth=0
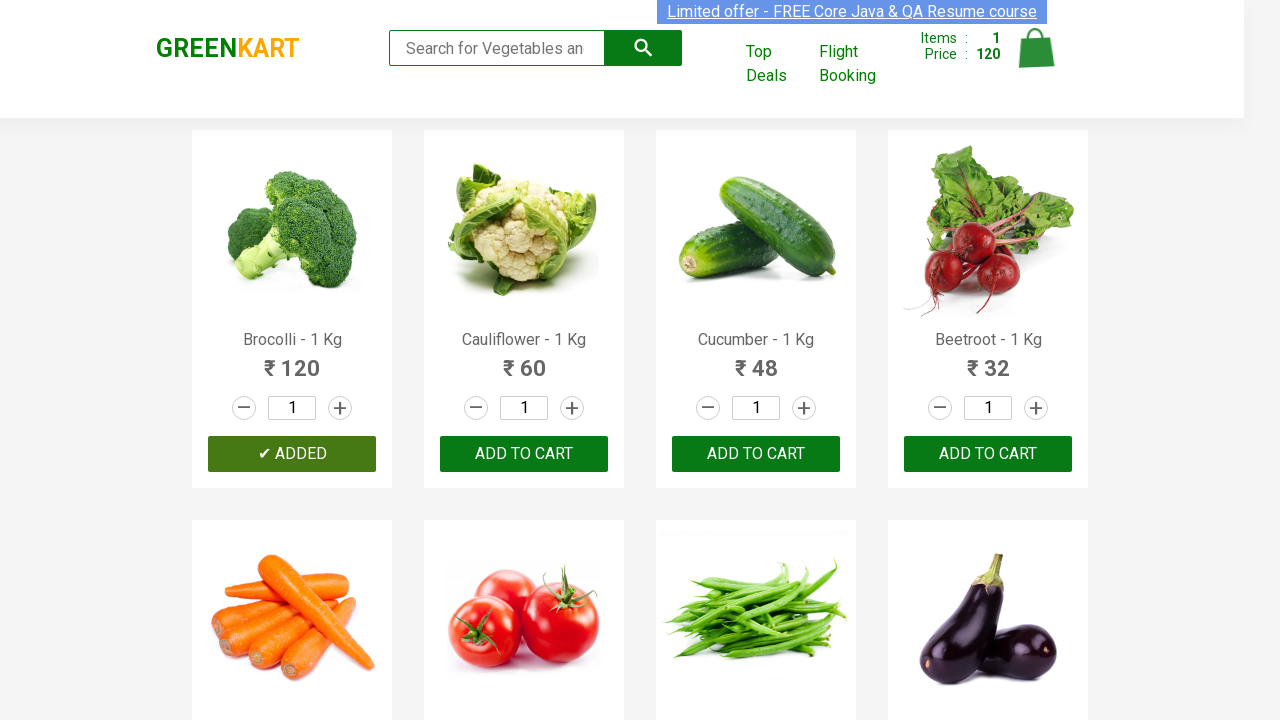

Added 'Cucumber' to cart at (756, 454) on div.product-action button >> nth=2
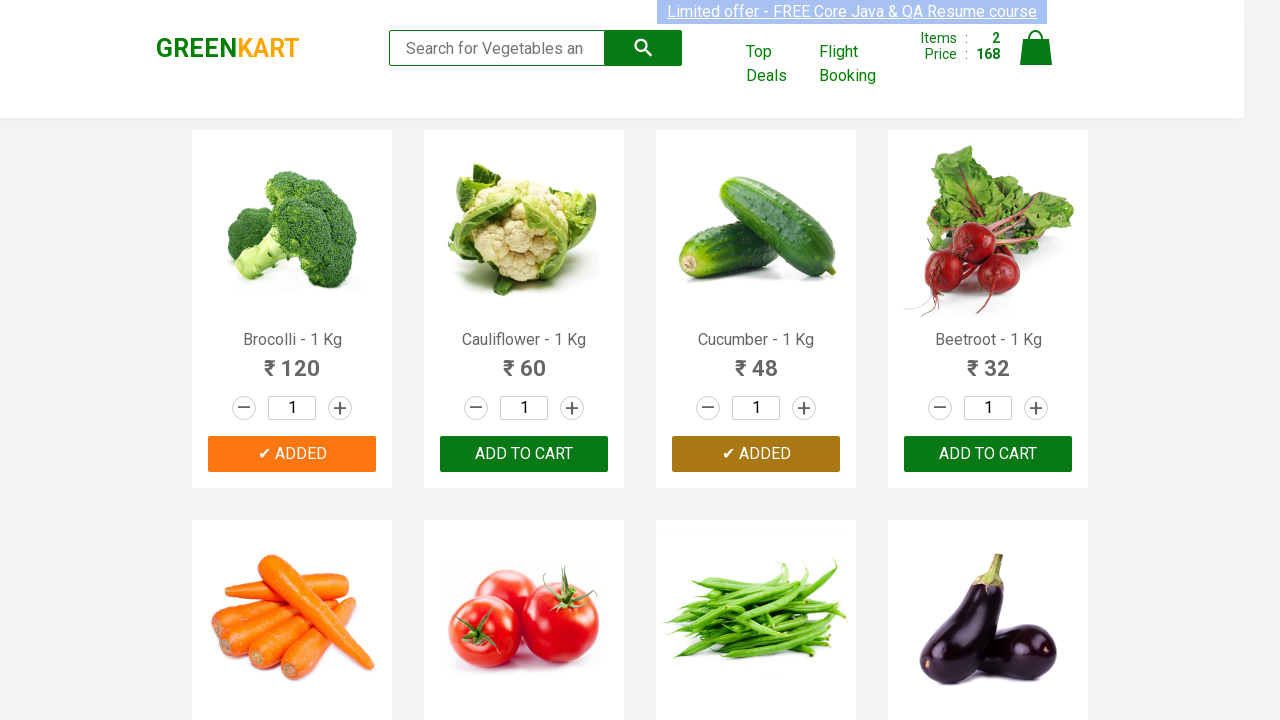

Added 'Mushroom' to cart at (524, 360) on div.product-action button >> nth=9
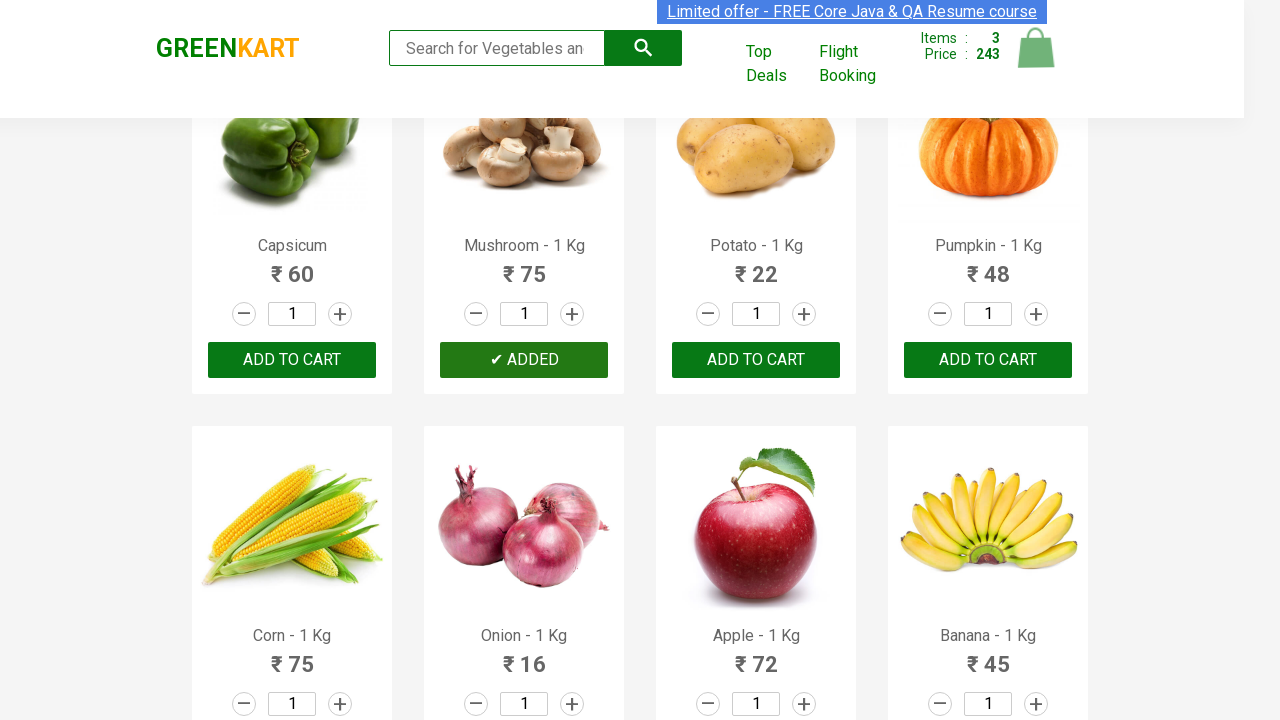

Clicked on cart icon to view cart at (1036, 48) on img[alt='Cart']
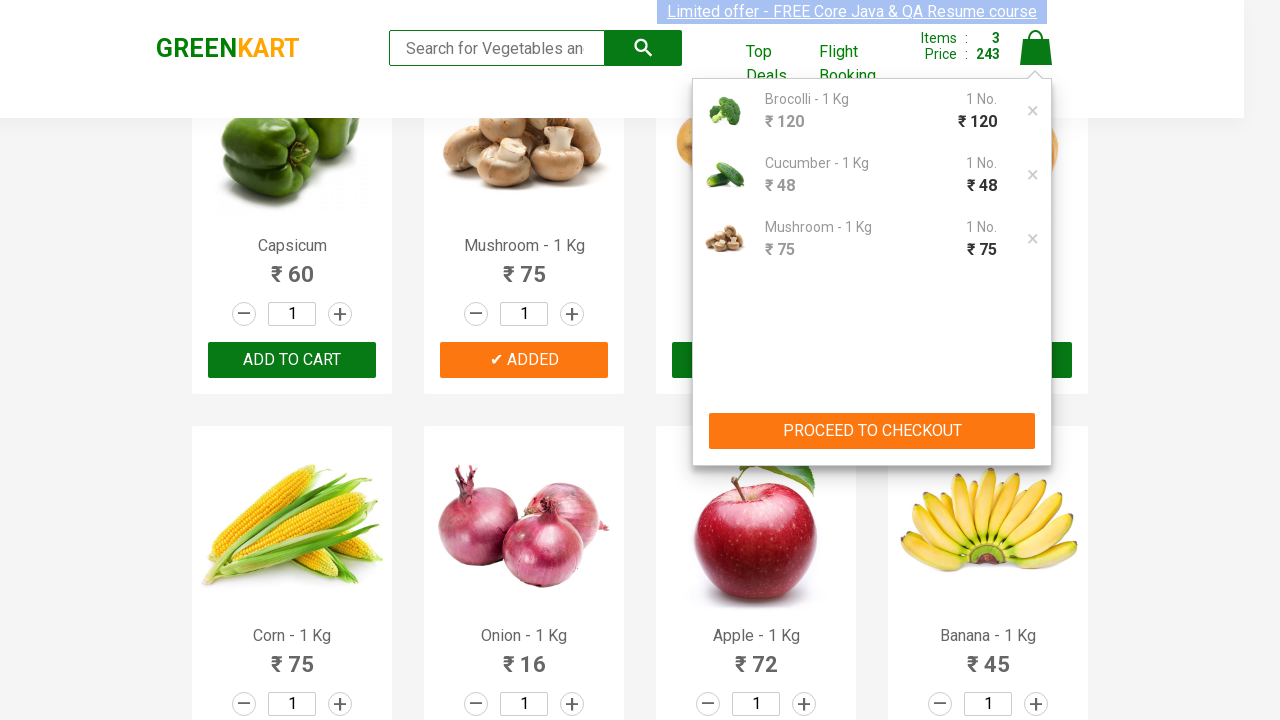

Clicked 'PROCEED TO CHECKOUT' button at (872, 431) on button:has-text('PROCEED TO CHECKOUT')
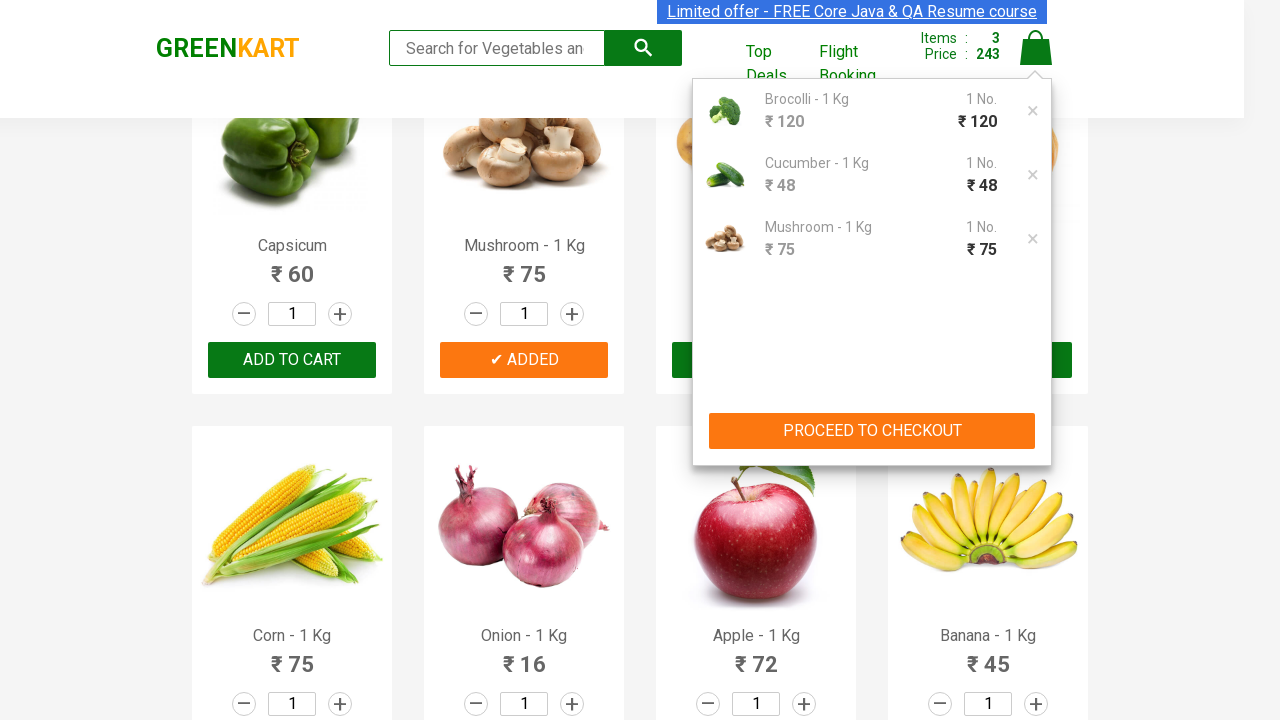

Waited for promo code input field to be available
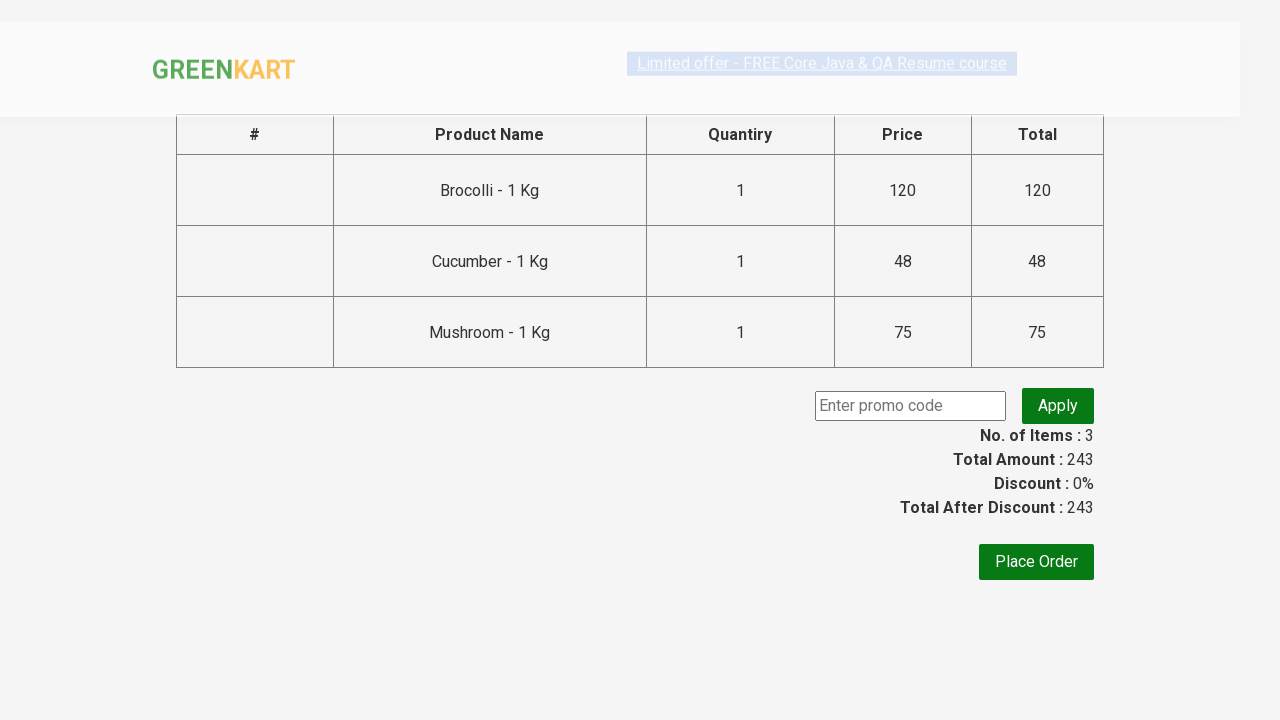

Entered promo code 'rahulshettyacademy' on input.promoCode
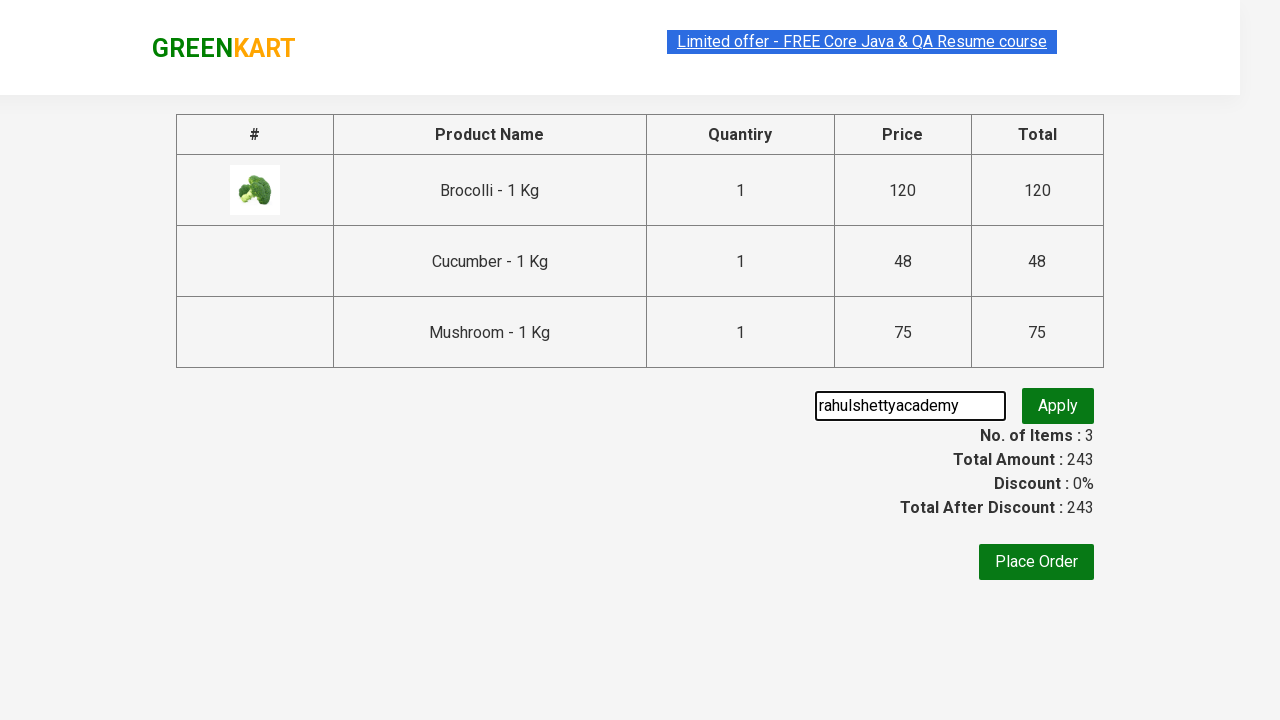

Clicked 'Apply' button to apply promo code at (1058, 406) on button.promoBtn
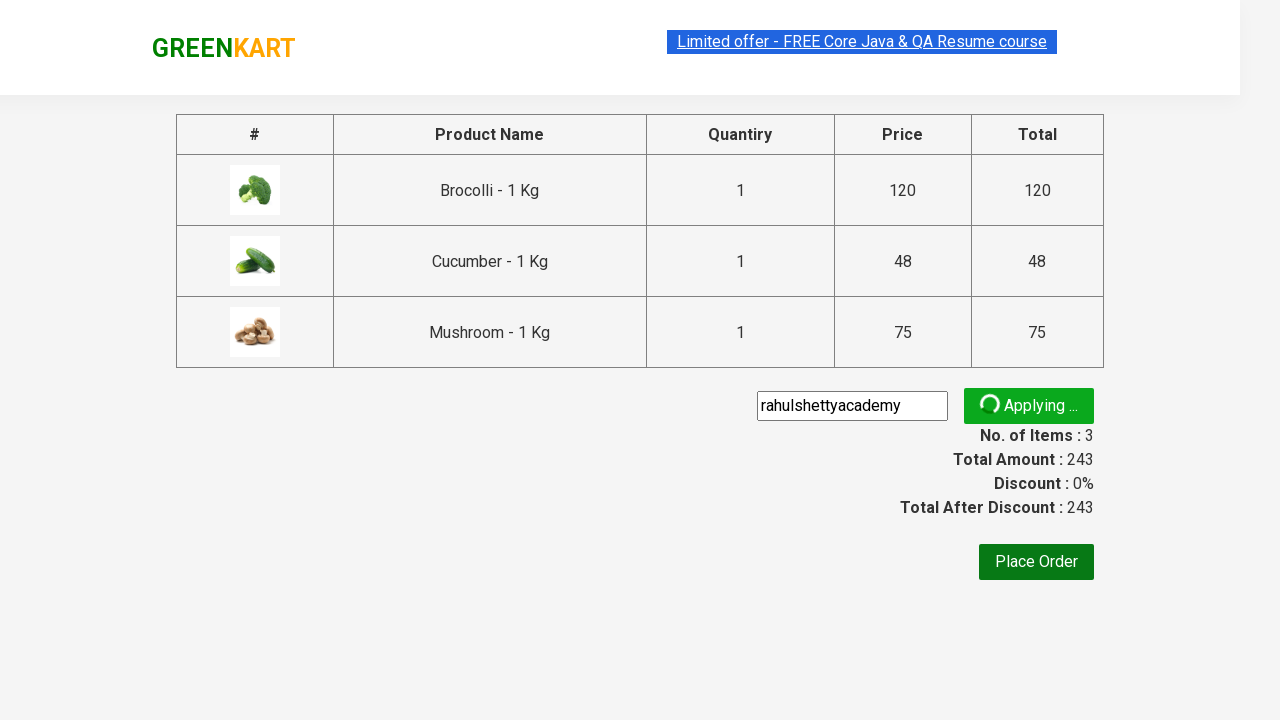

Promo code was successfully applied
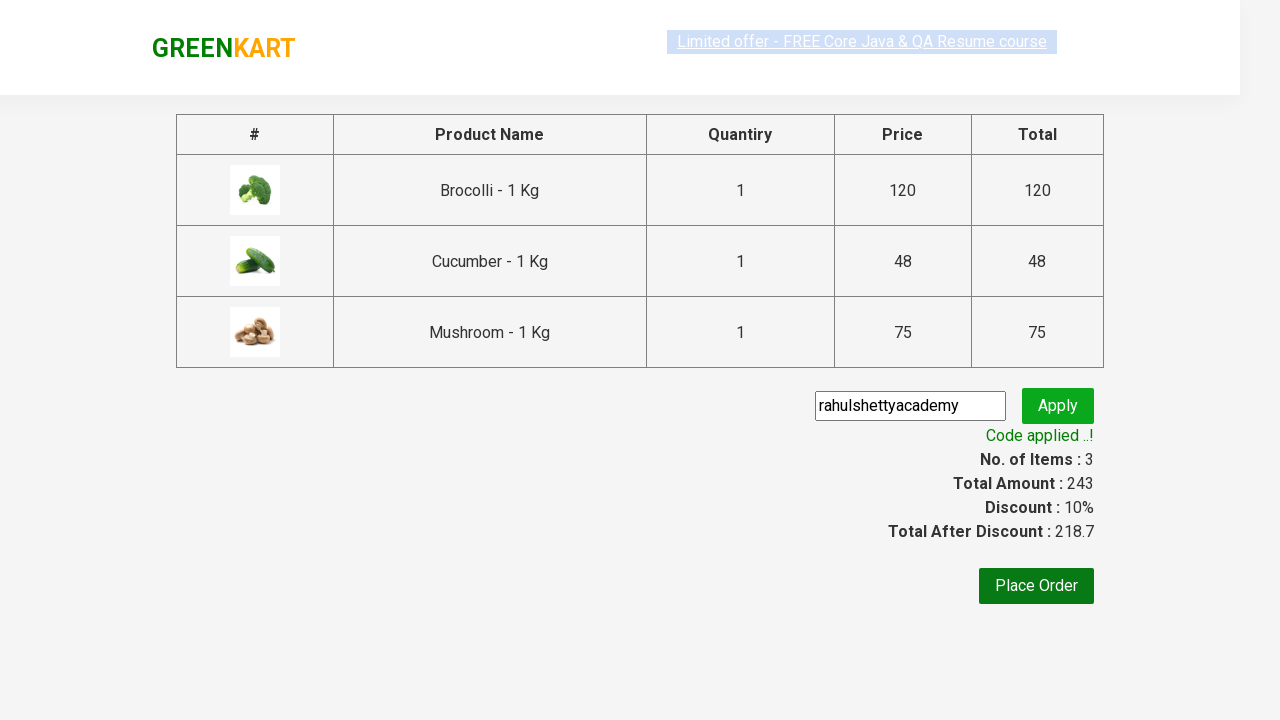

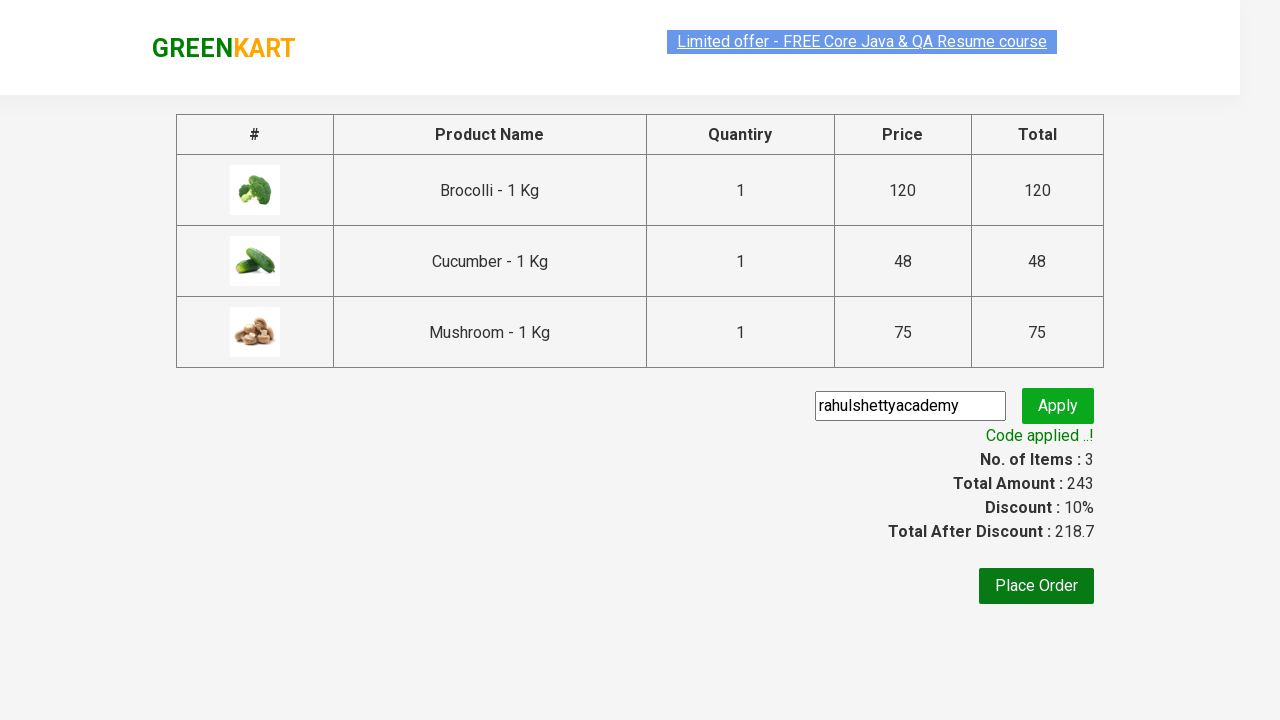